Tests AJAX functionality by clicking a button and waiting for dynamic content to load, including a delayed heading update

Starting URL: https://v1.training-support.net/selenium/ajax

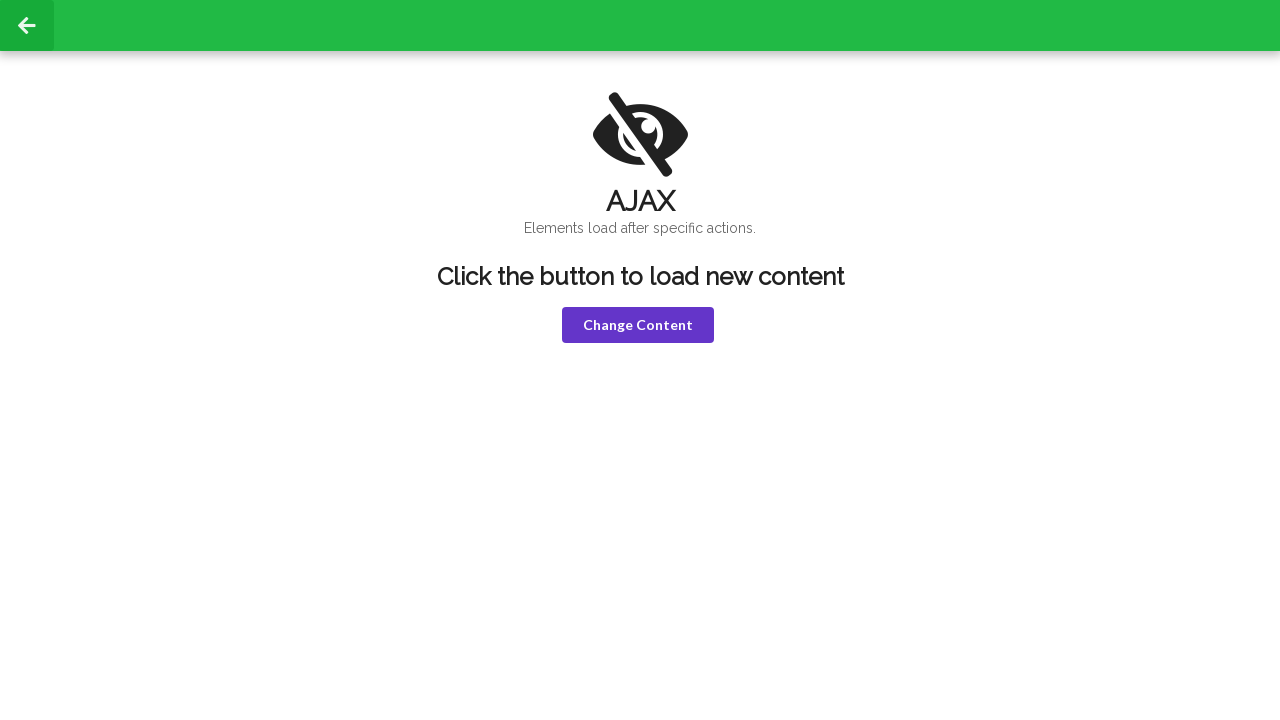

Clicked violet button to trigger AJAX request at (638, 325) on .violet
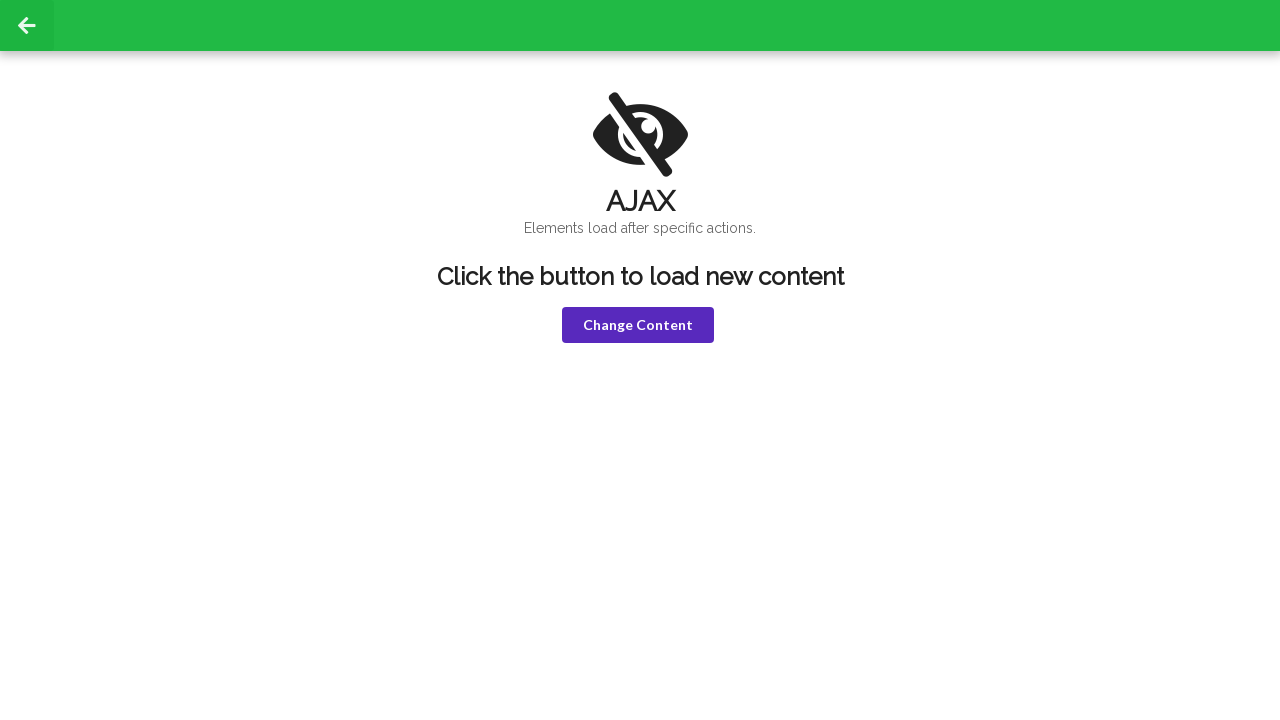

H1 heading became visible after AJAX load
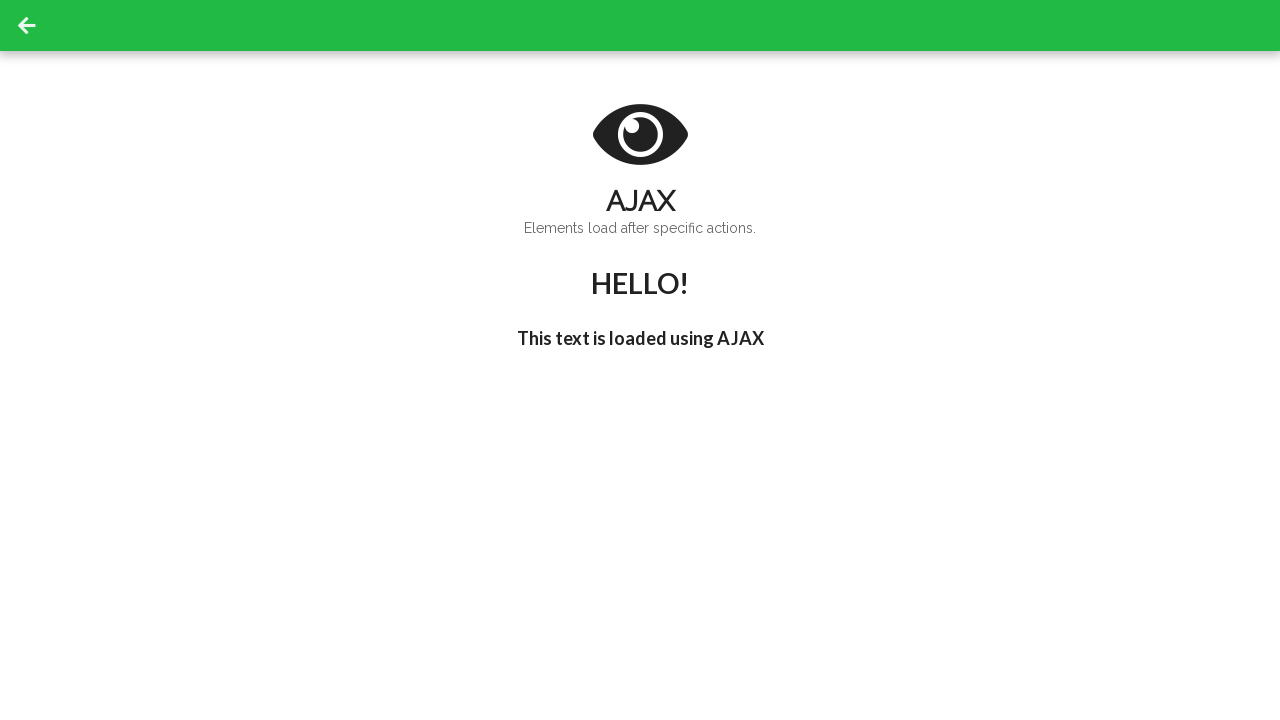

Retrieved heading text: 'HELLO!'
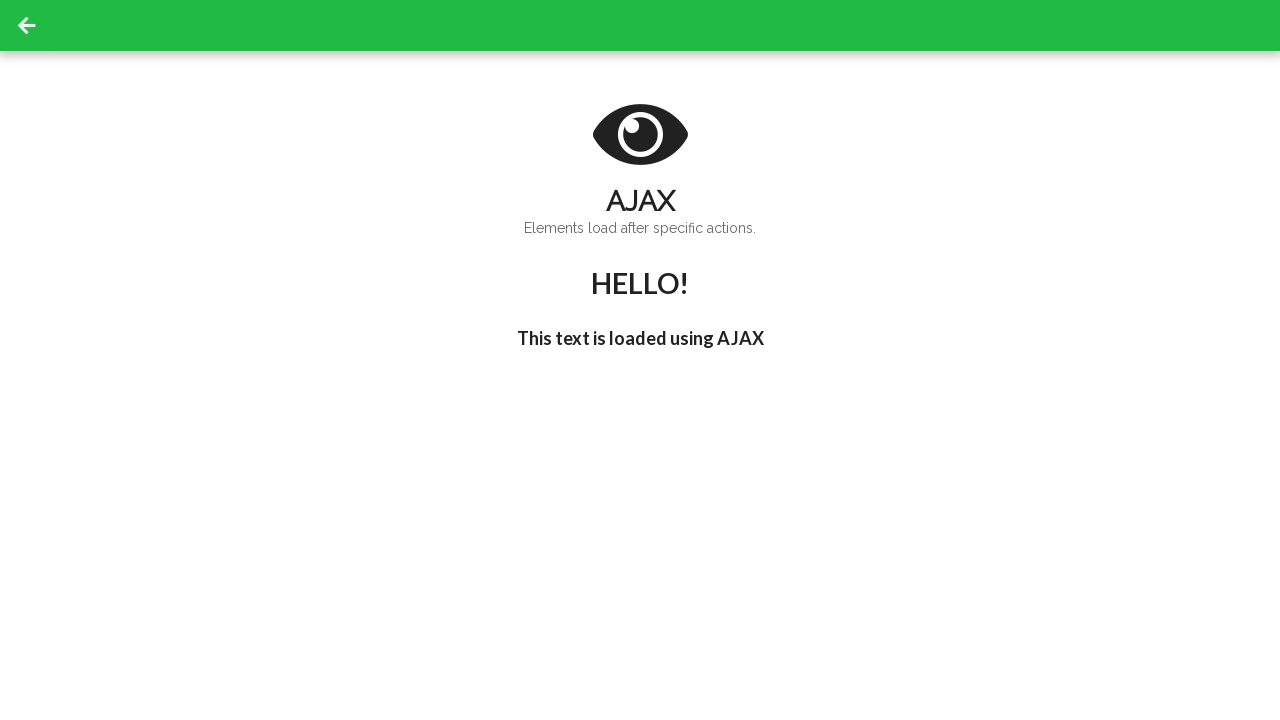

Waited for delayed h3 text 'I'm late!' to appear
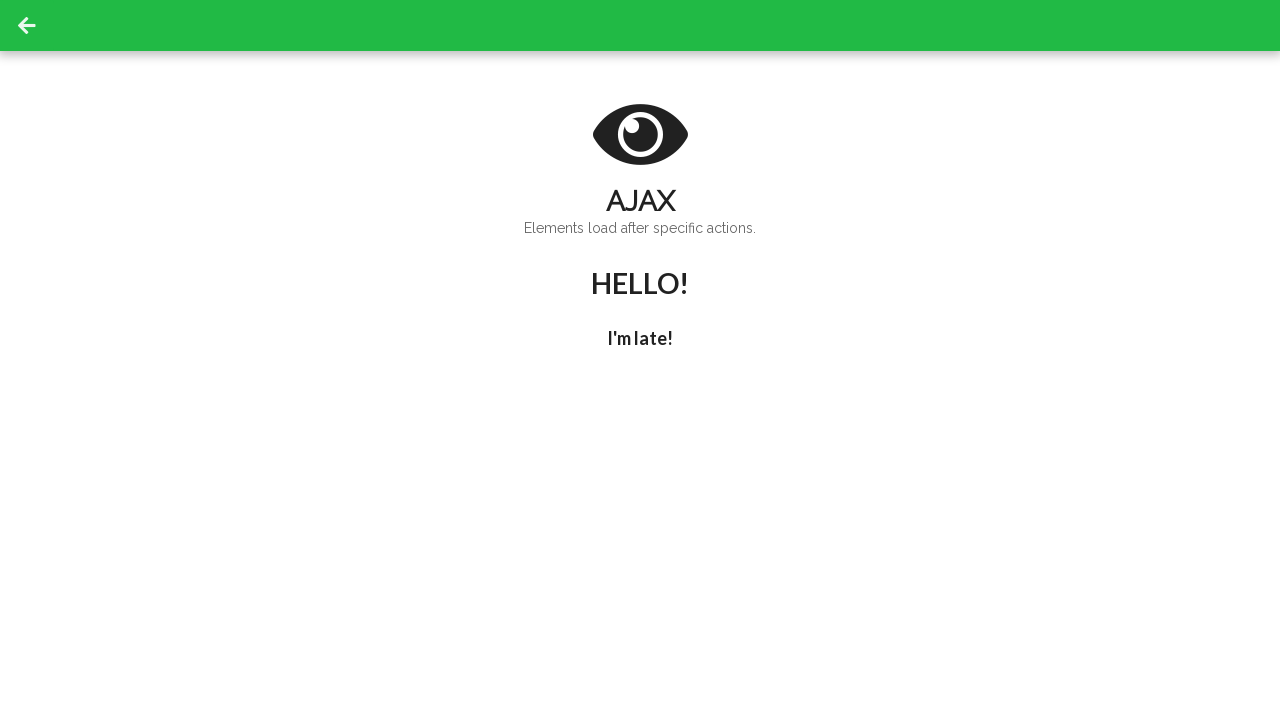

Retrieved h3 text: 'I'm late!'
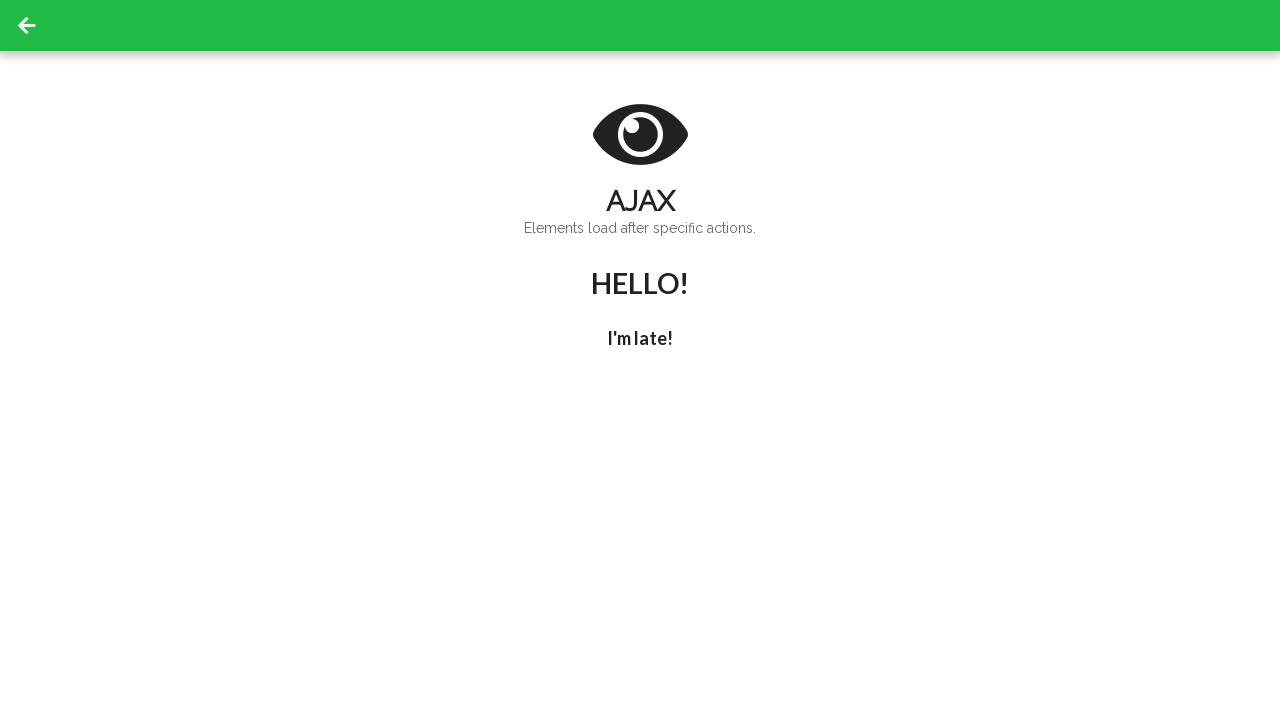

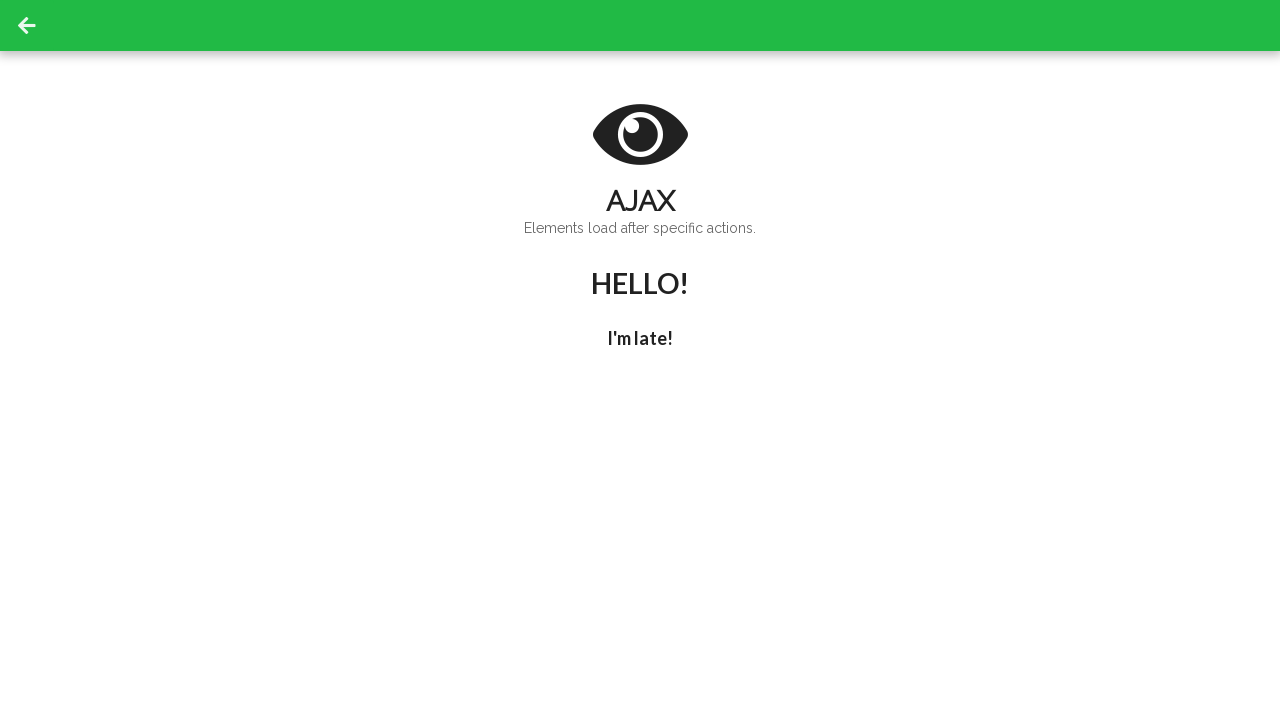